Navigates to the Netmeds pharmacy website homepage and waits for the page to load

Starting URL: https://www.netmeds.com/

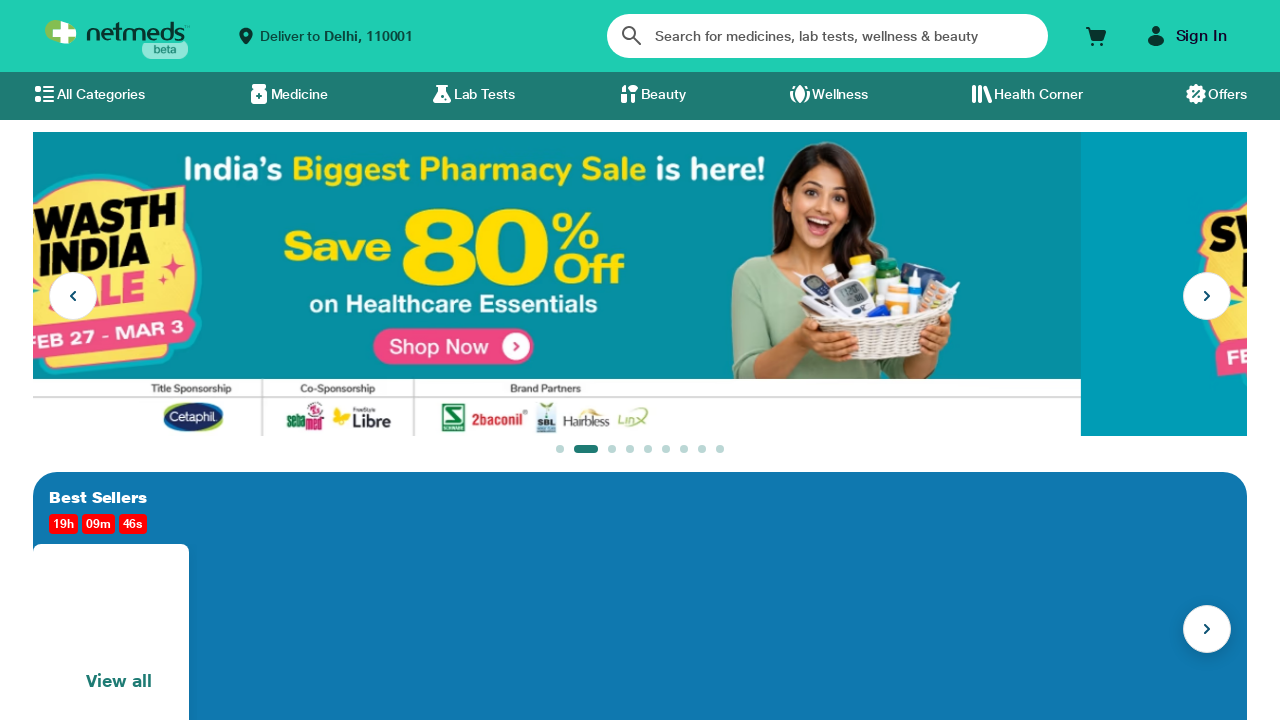

Waited for Netmeds homepage to fully load
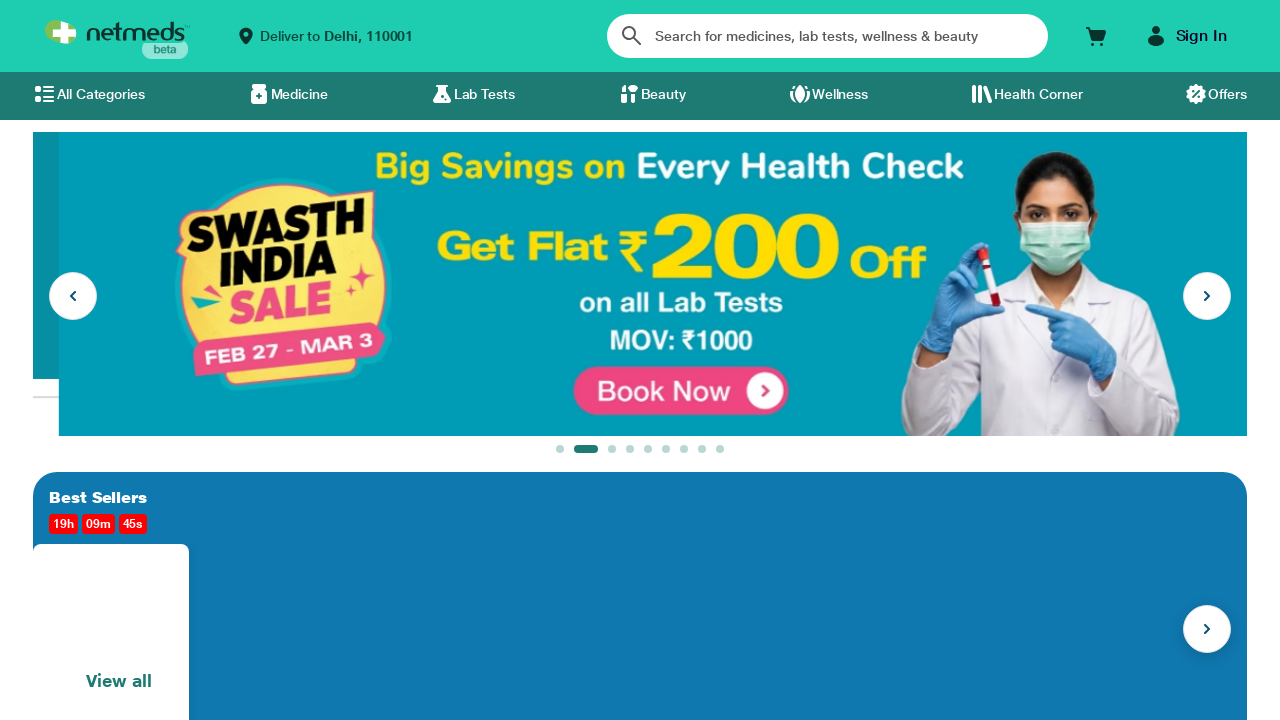

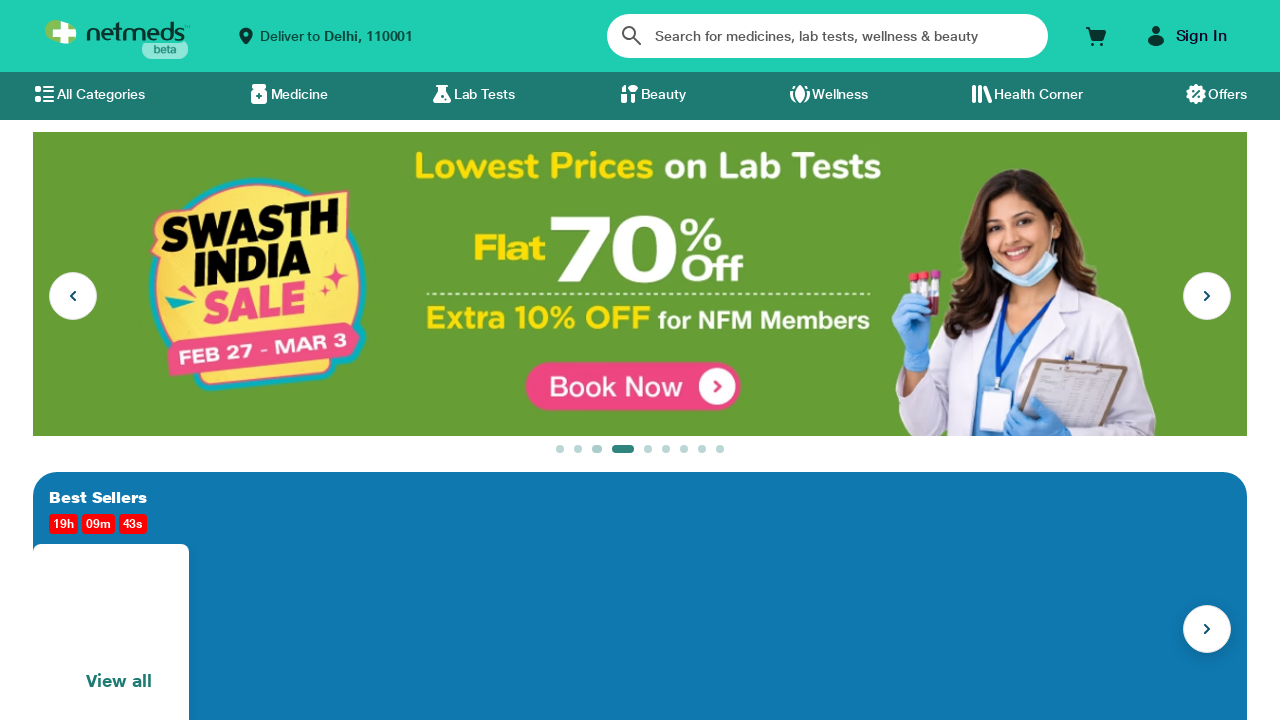